Tests the Add/Remove Elements functionality by clicking the Add Element button, verifying the Delete button appears, clicking Delete, and verifying the page heading is still visible

Starting URL: https://the-internet.herokuapp.com/add_remove_elements/

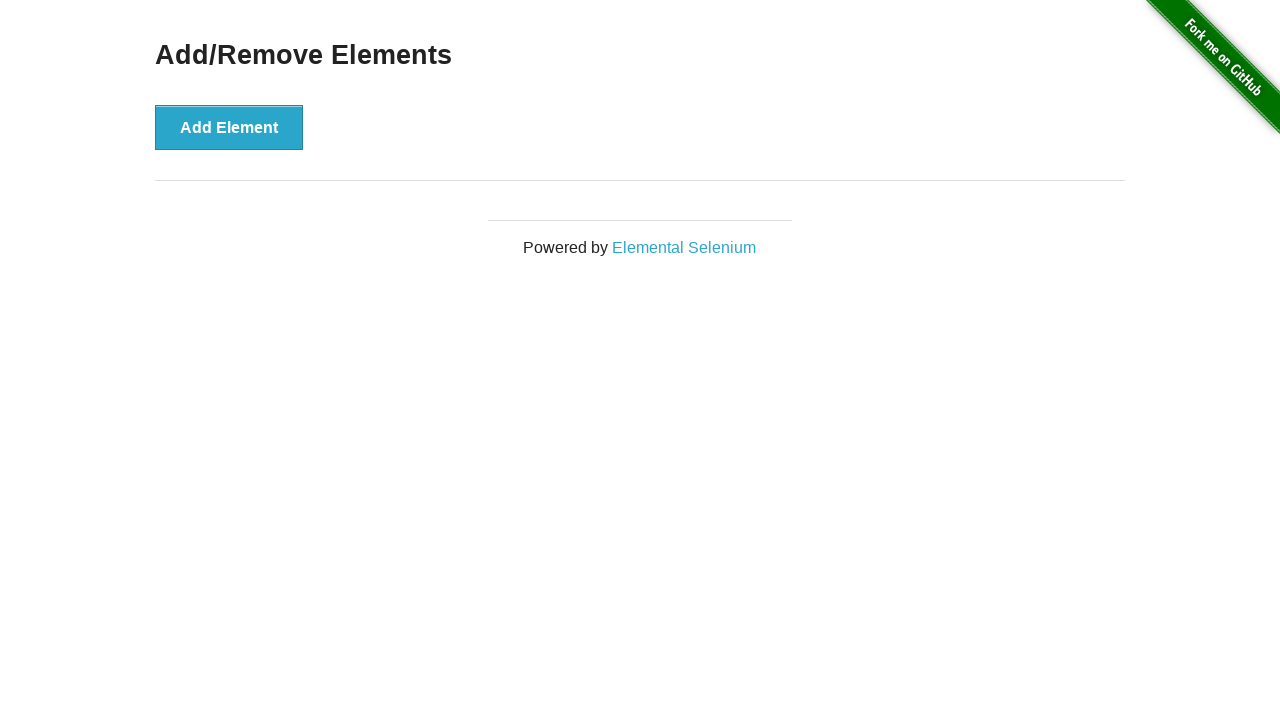

Clicked the Add Element button at (229, 127) on xpath=//button[@onclick='addElement()']
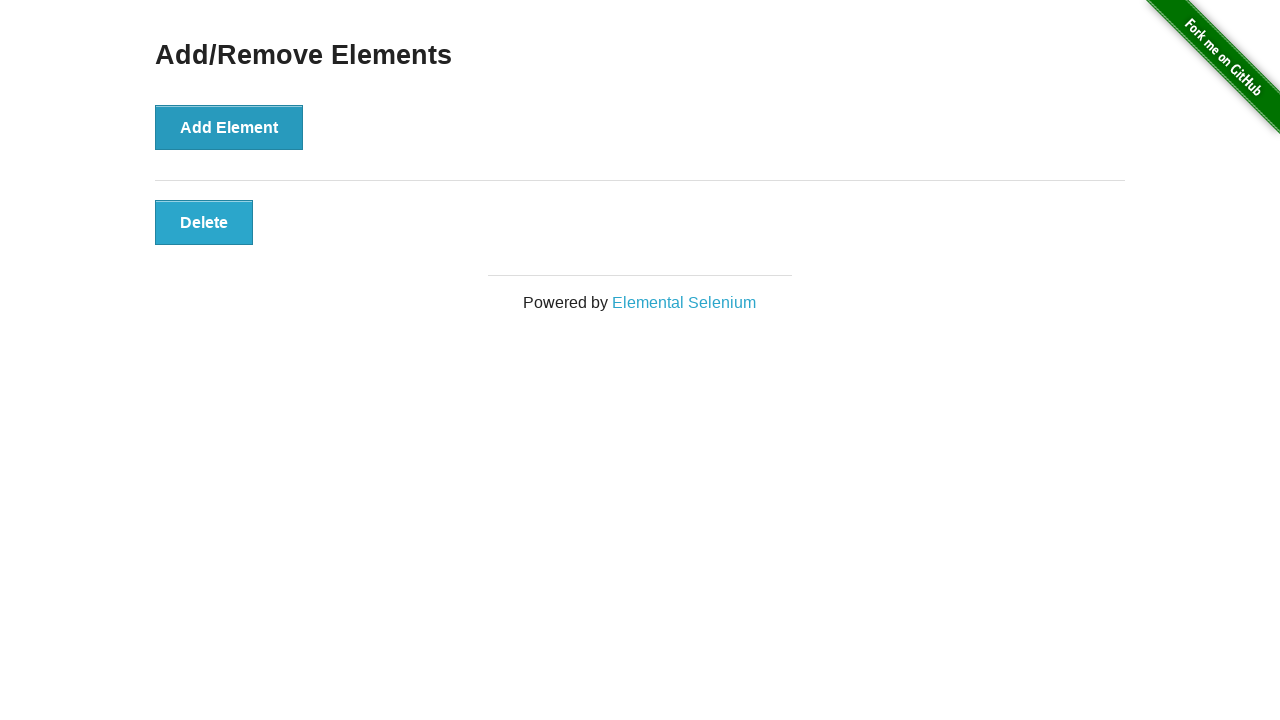

Delete button appeared after clicking Add Element
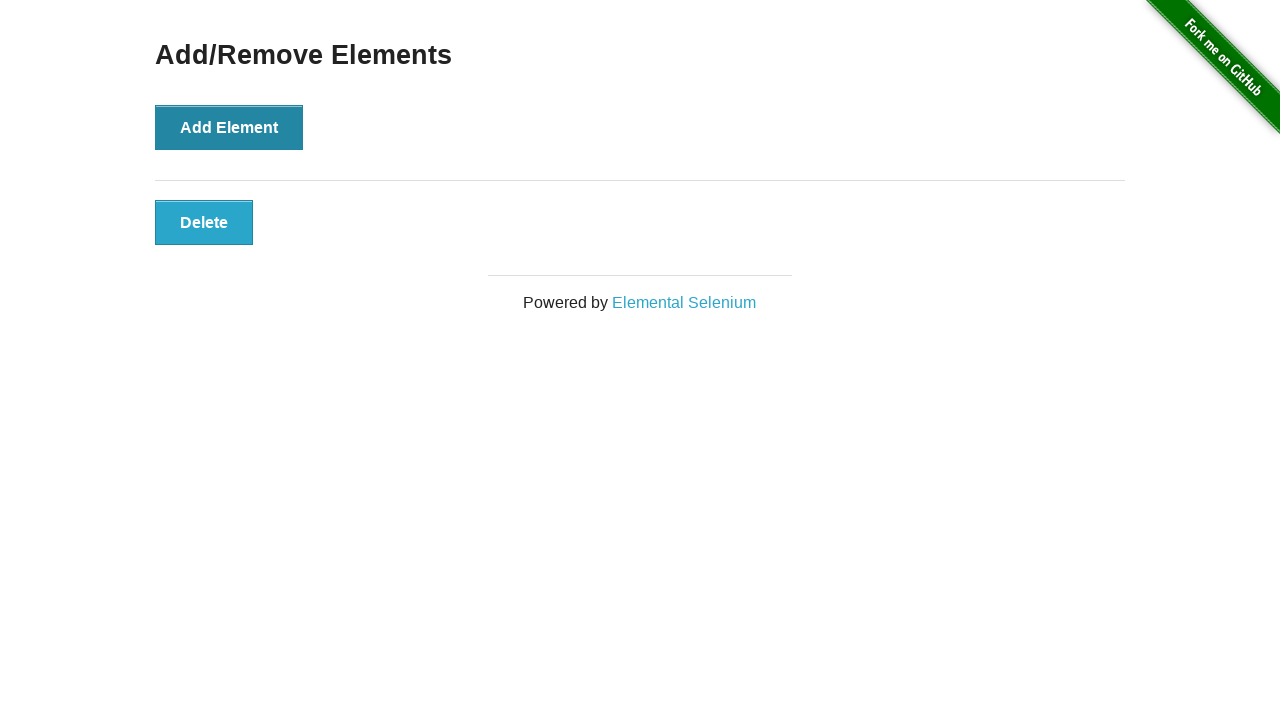

Verified that Delete button is visible
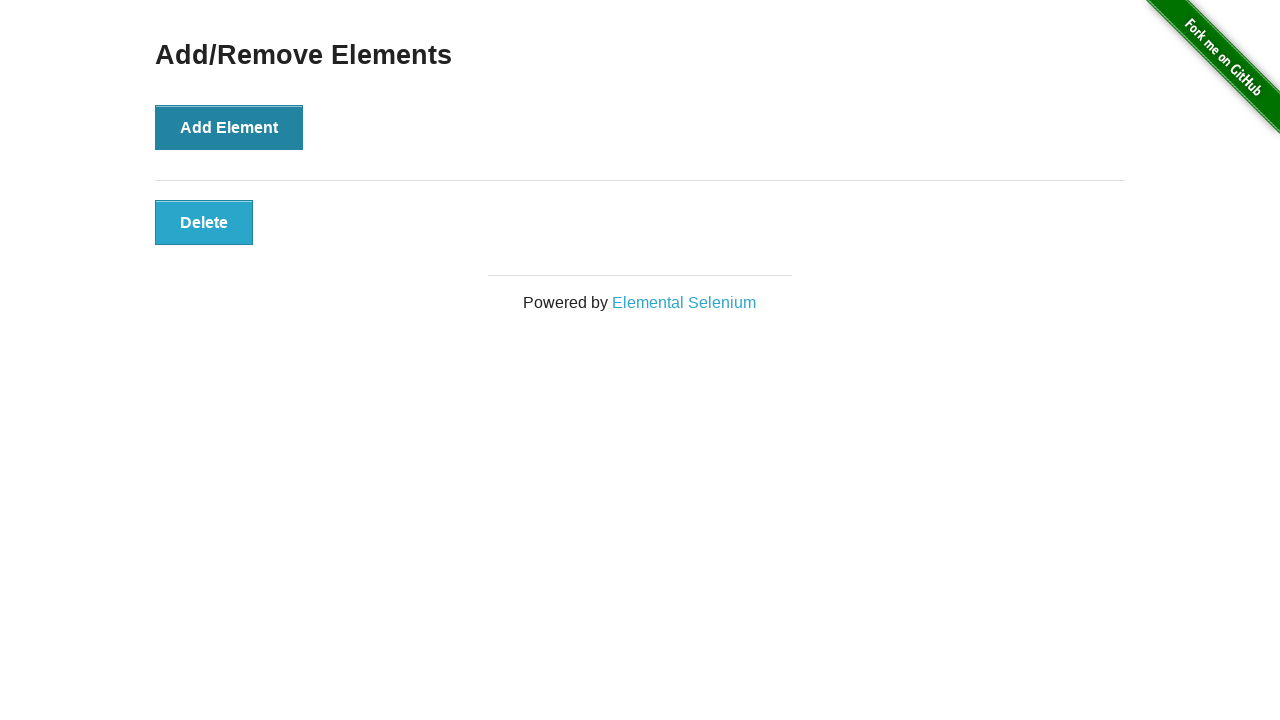

Clicked the Delete button at (204, 222) on xpath=//button[@class='added-manually']
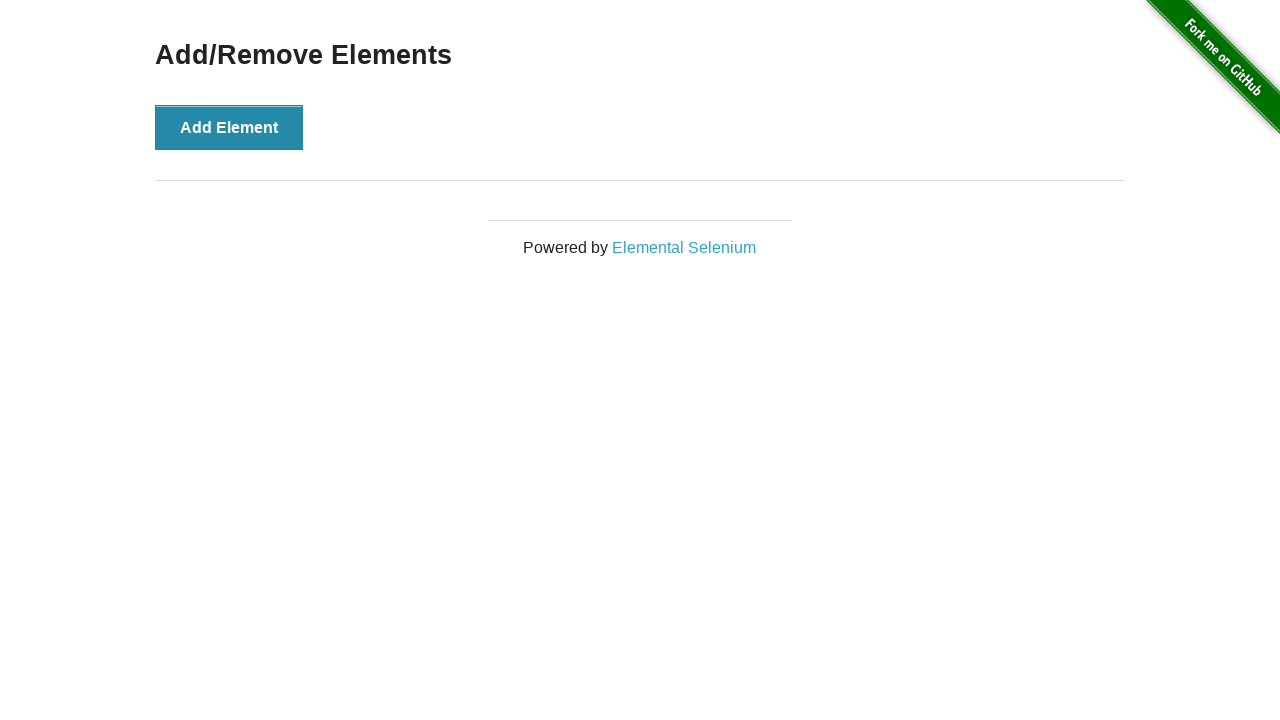

Verified that Add/Remove Elements heading is still visible after deleting element
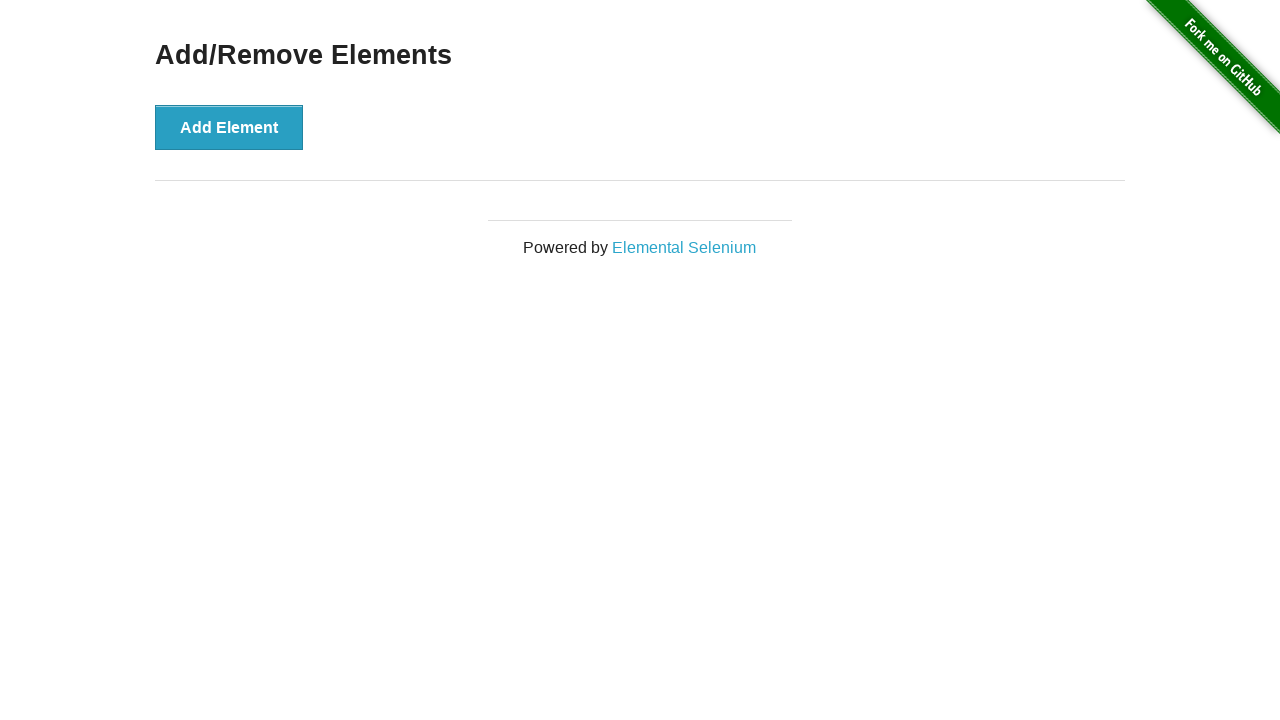

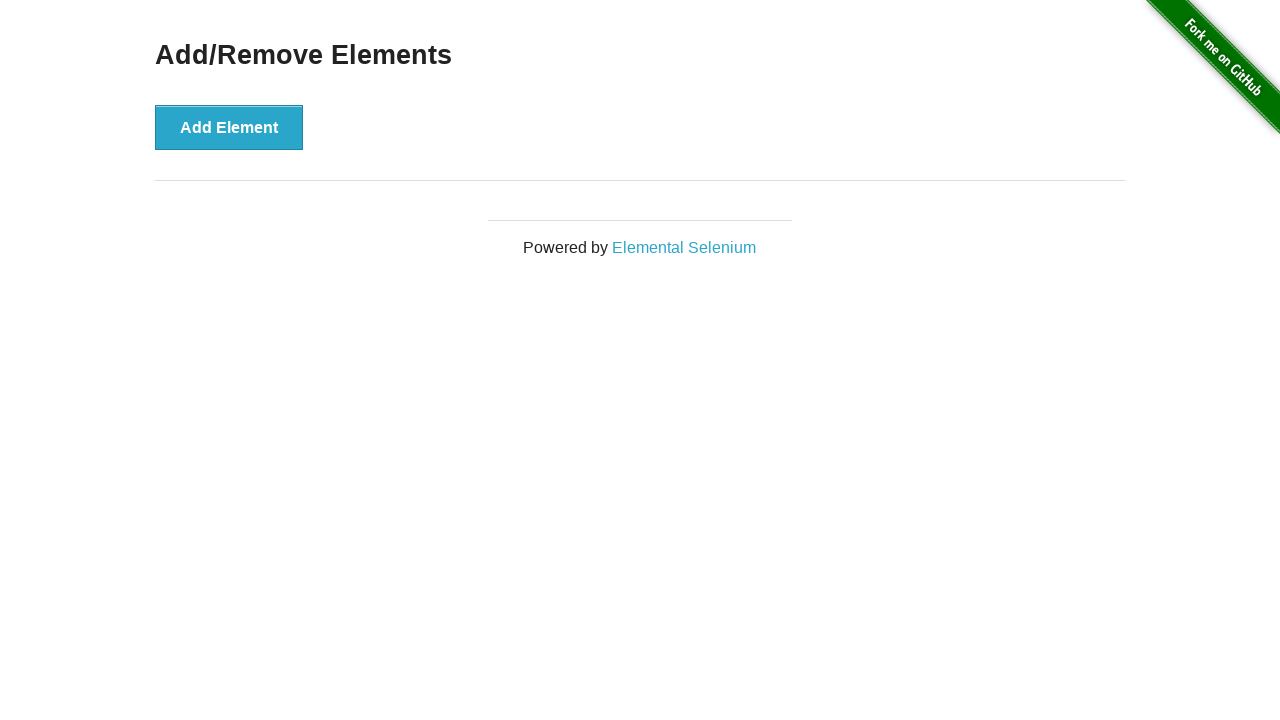